Verifies that the contact button is displayed on the page

Starting URL: https://wewill.tech

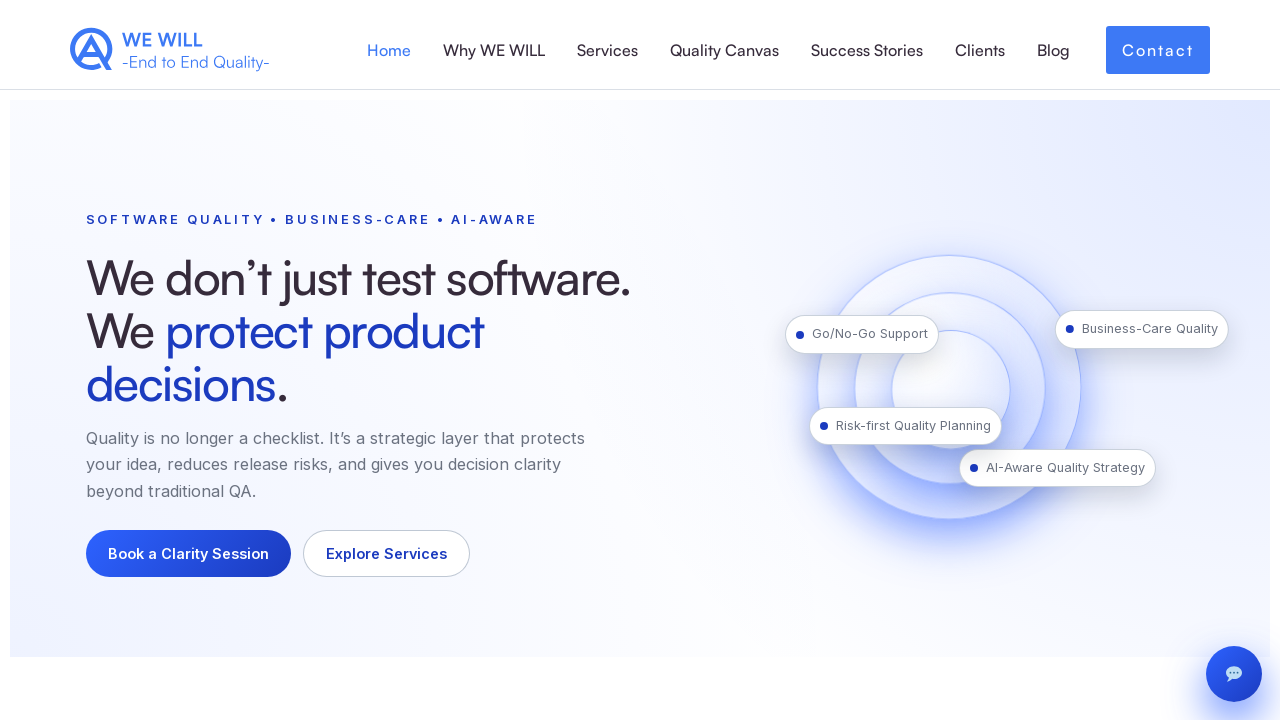

Located contact button element
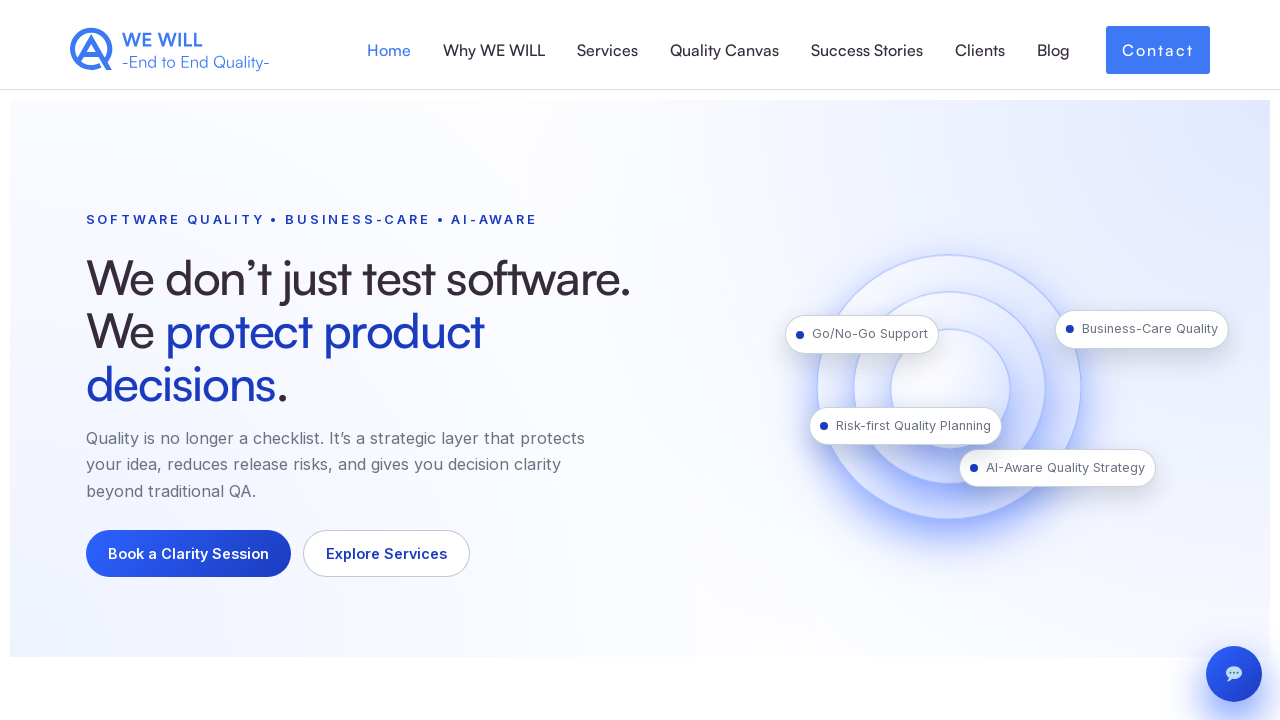

Verified that contact button is displayed on the page
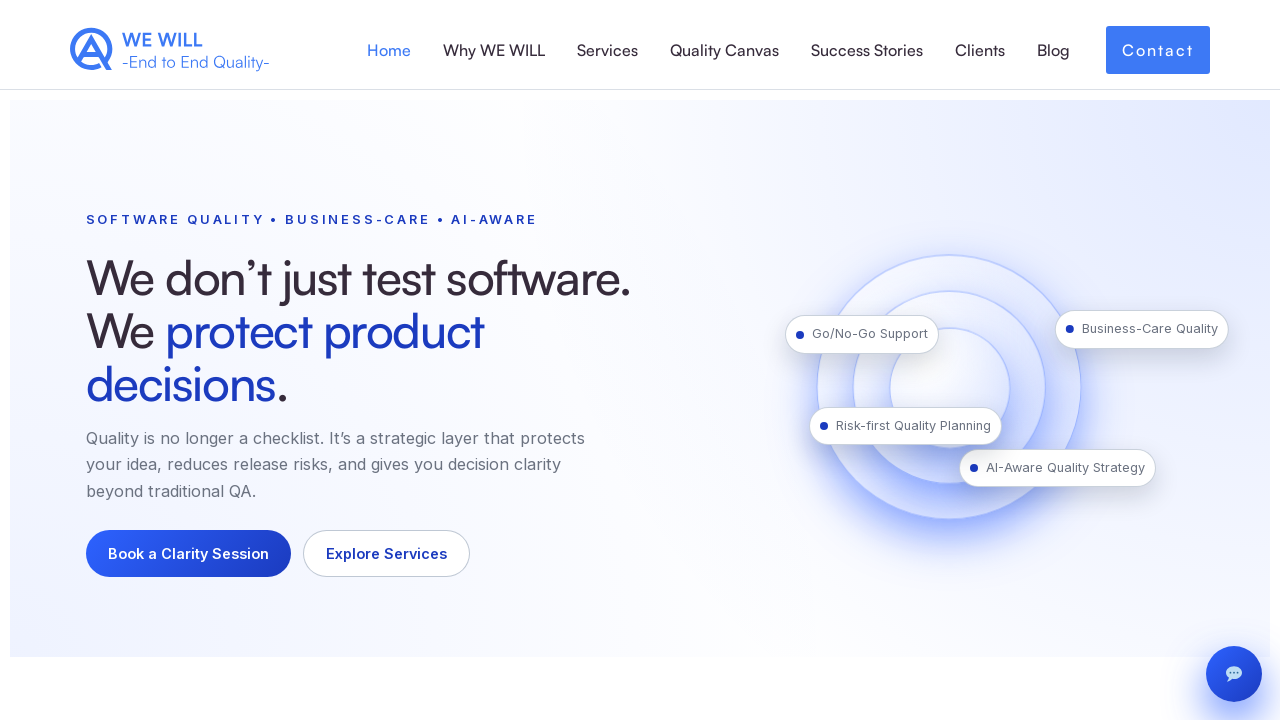

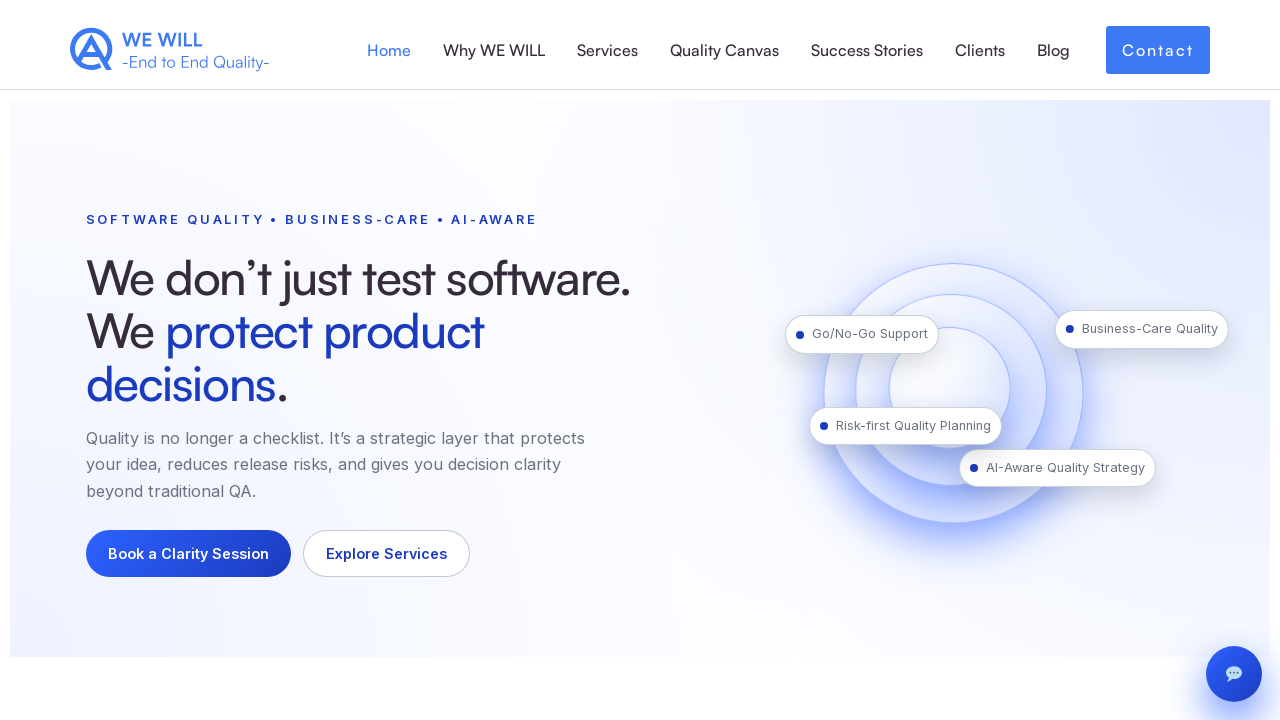